Navigates to the KTM 200 Duke bike product page on the KTM India website

Starting URL: https://www.ktmindia.com/ktm-bikes/naked-bike/ktm-200-duke

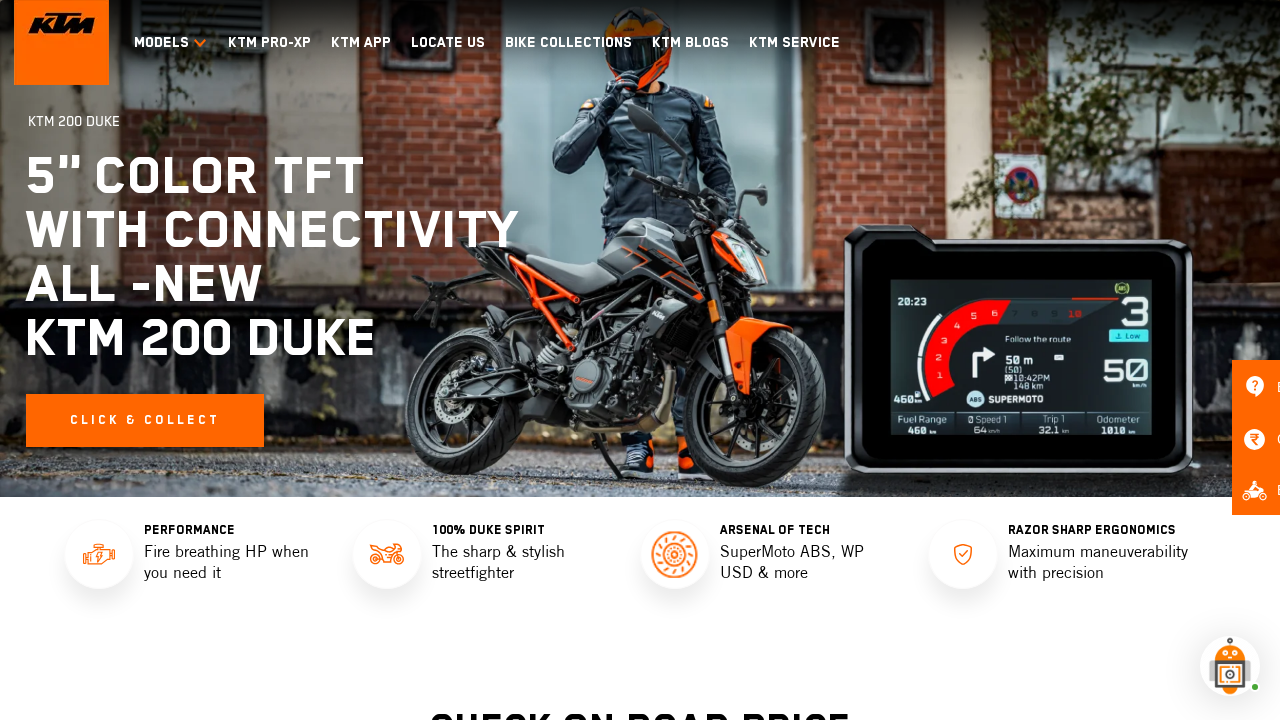

Waited for page to fully load (network idle state)
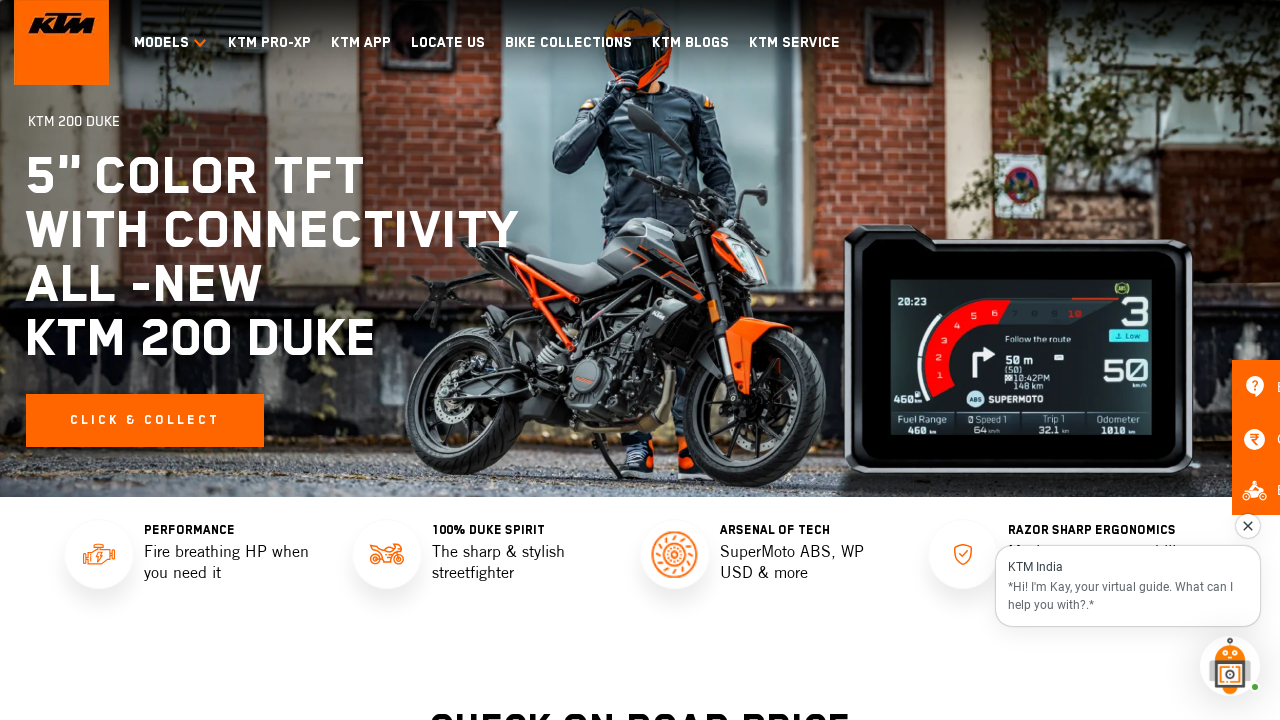

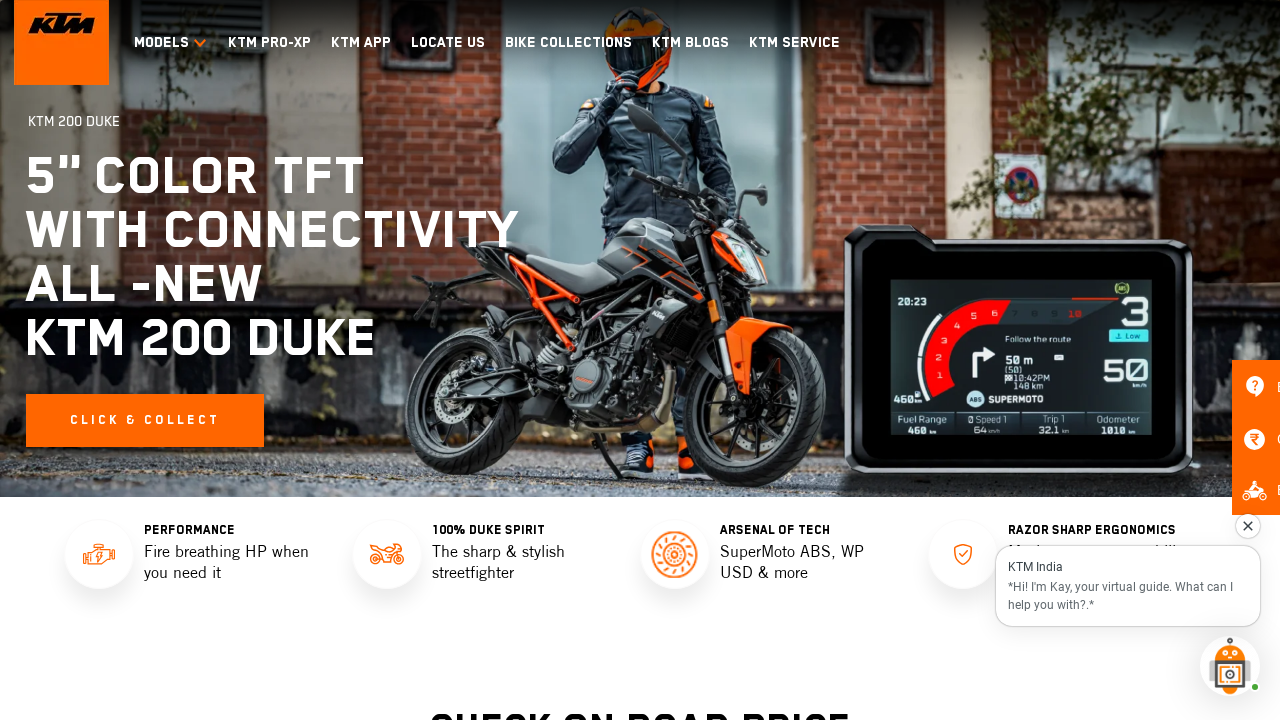